Tests JavaScript execution capabilities by navigating to a different page, scrolling down, and scrolling an element into view on an educational website.

Starting URL: https://jqueryui.com/resources/demos/resizable/default.html

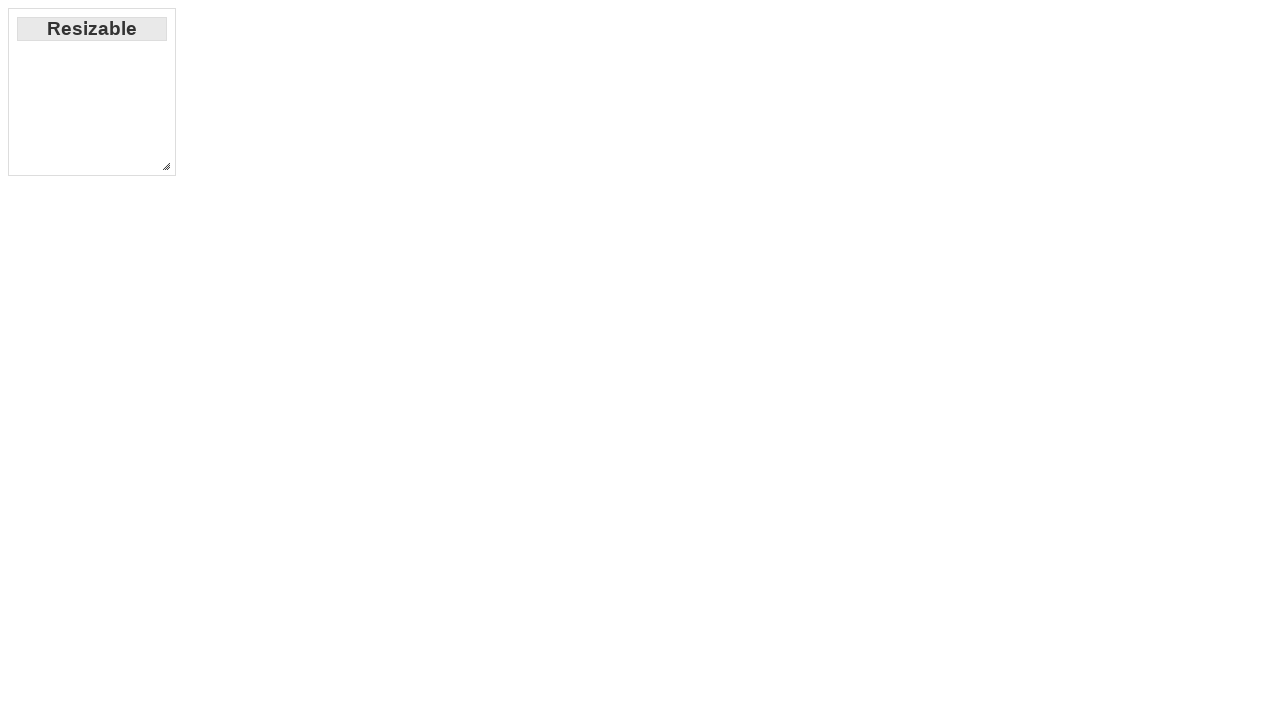

Navigated to Hillel educational website at https://odessa.ithillel.ua/
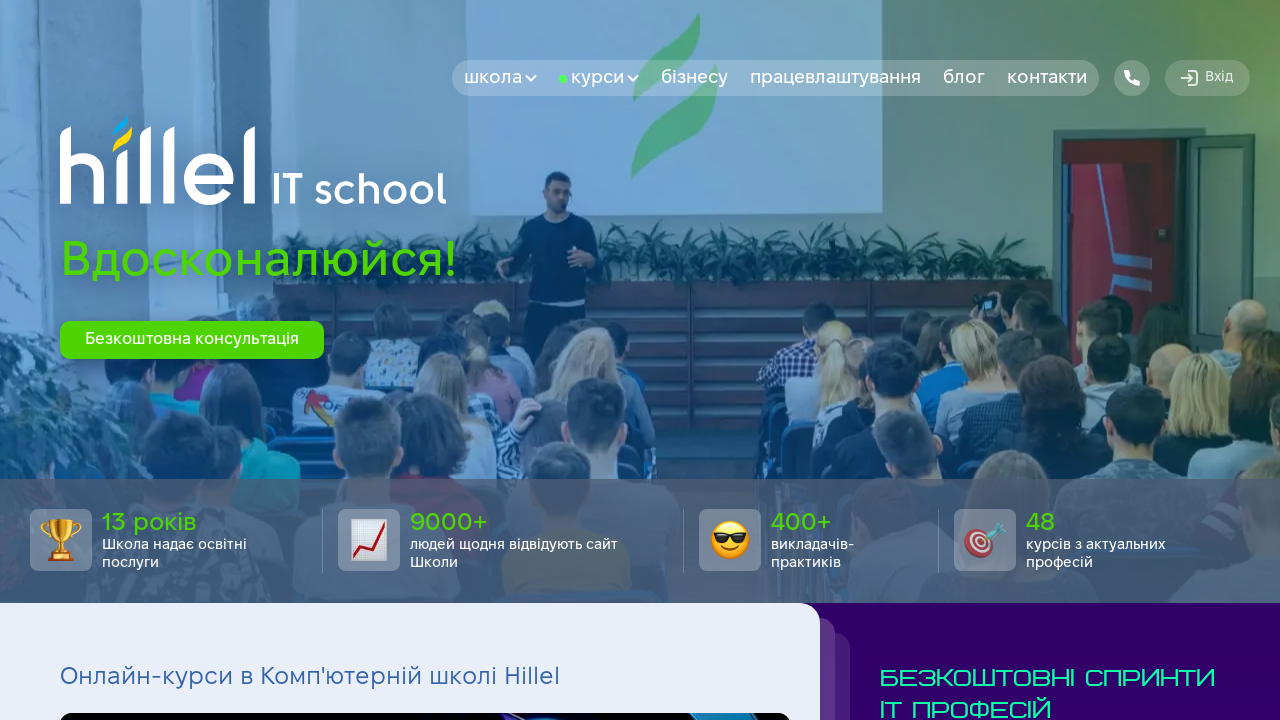

Scrolled down the page by 1500 pixels using JavaScript
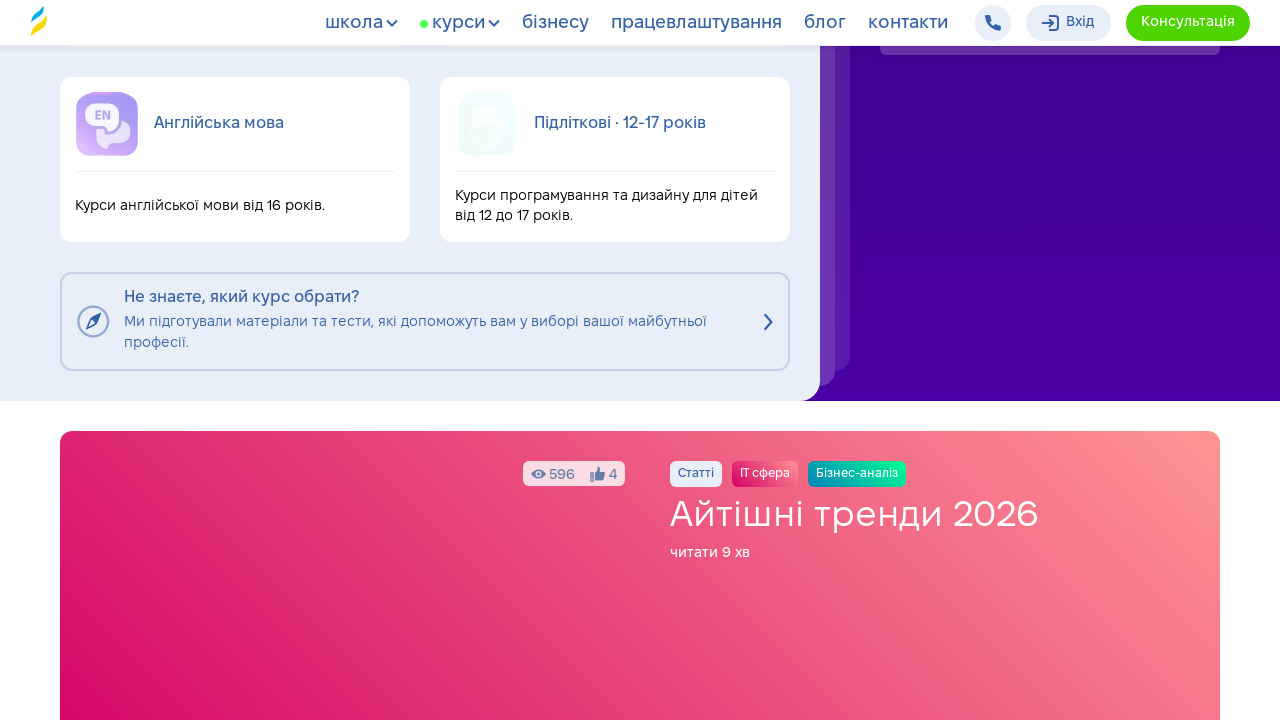

Located the reviews link element
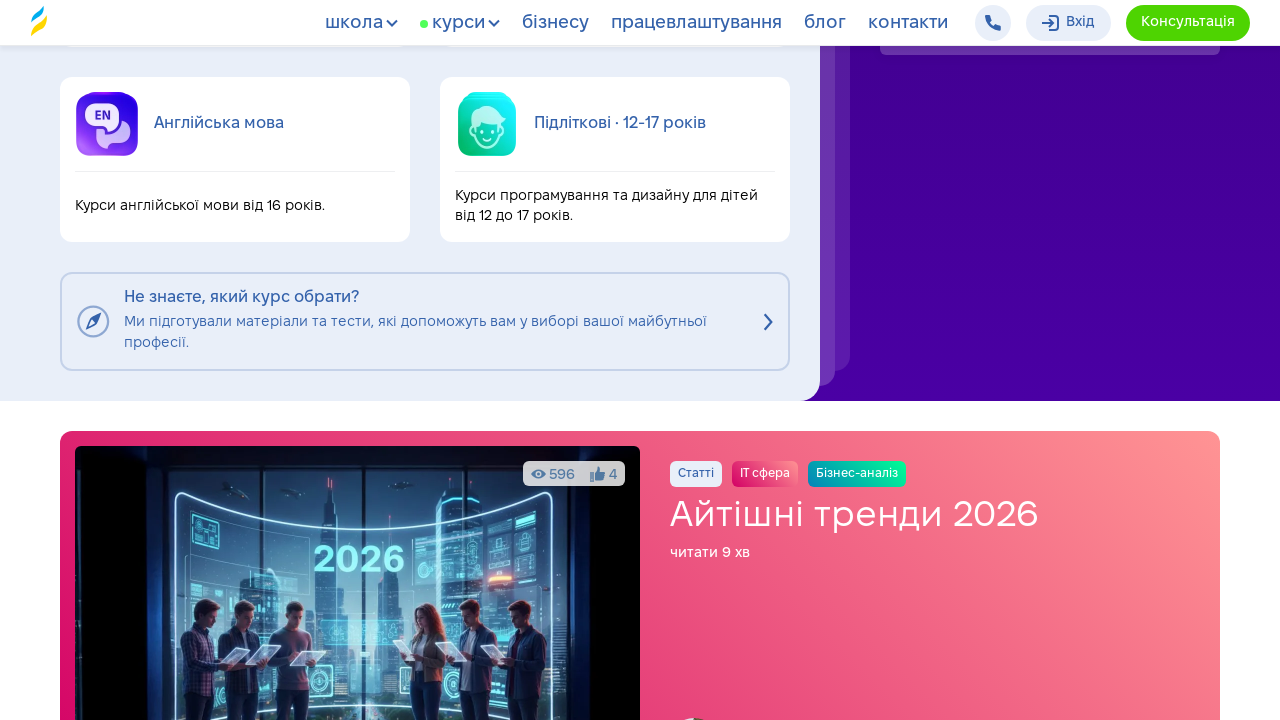

Scrolled the reviews link into view
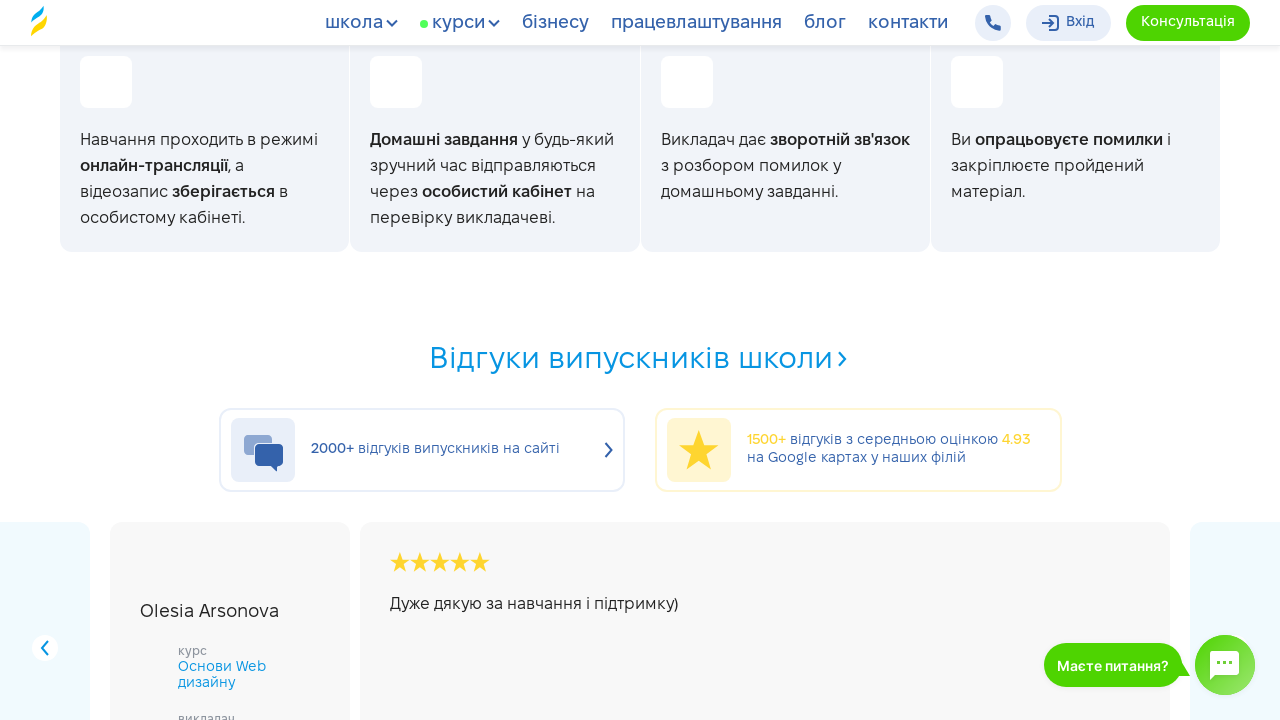

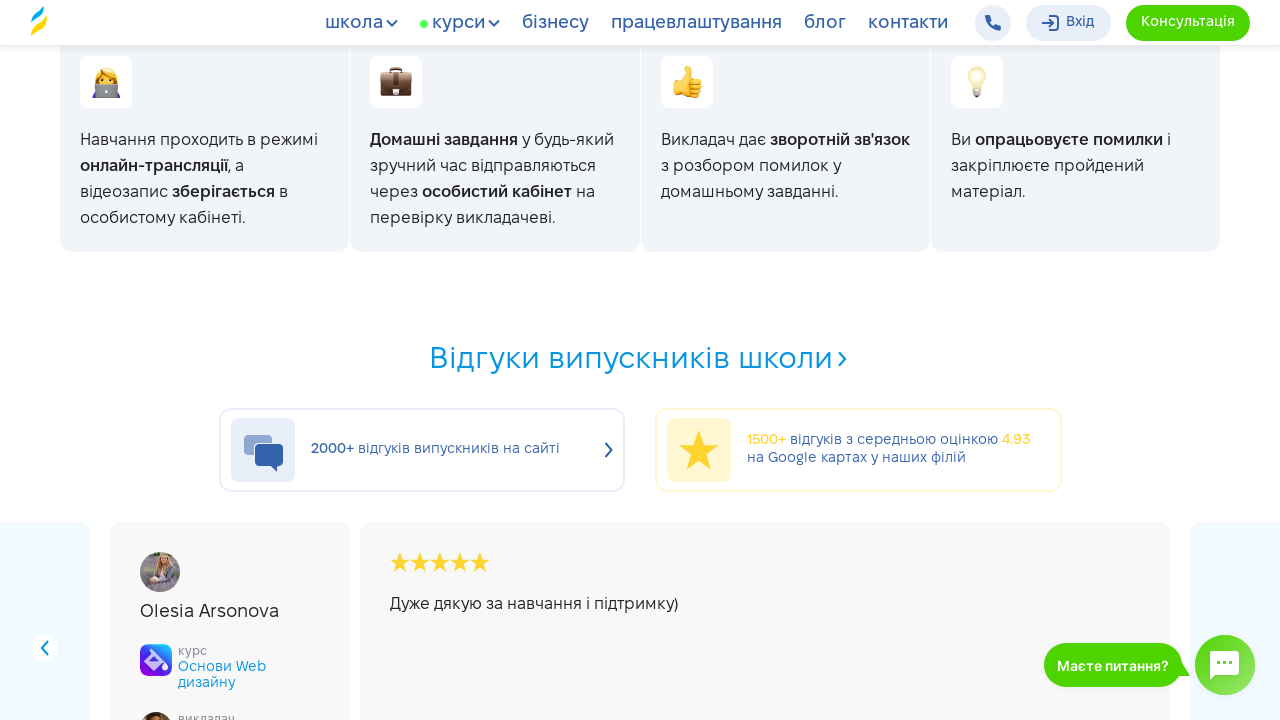